Tests filtering todos using Active, Completed, and All filter links, including browser back button navigation

Starting URL: https://demo.playwright.dev/todomvc

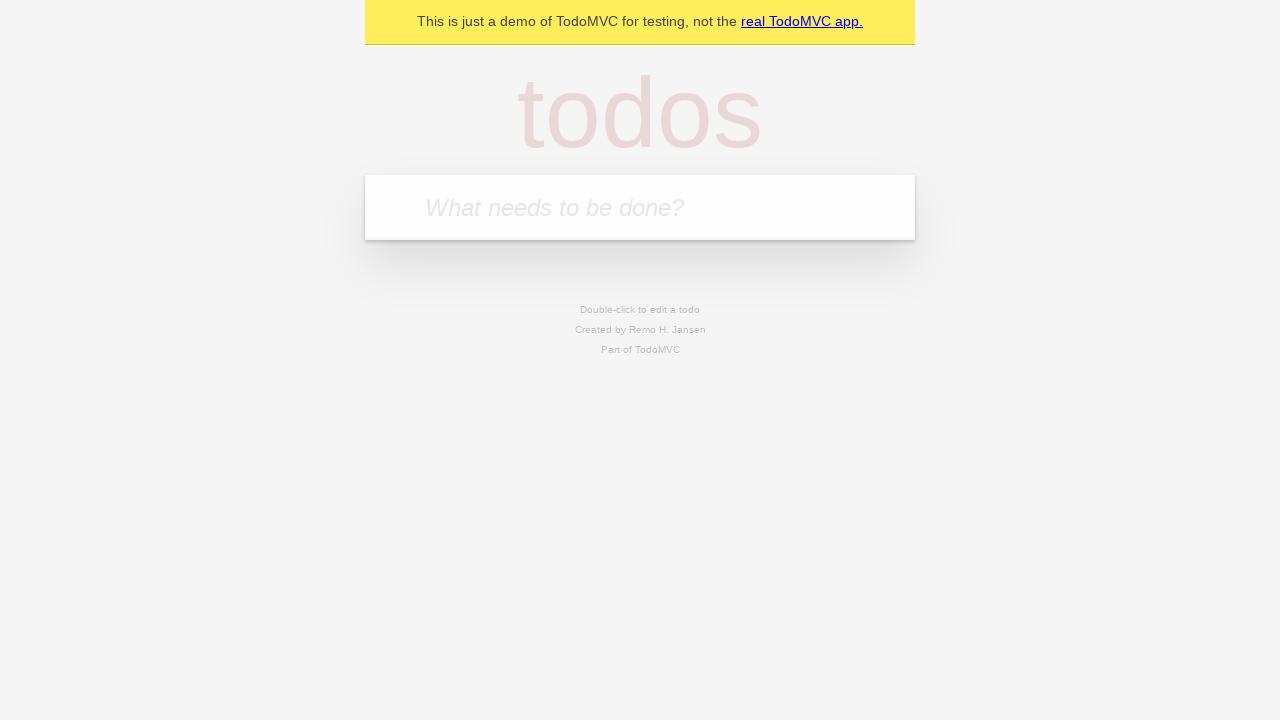

Filled todo input with 'buy some cheese' on internal:attr=[placeholder="What needs to be done?"i]
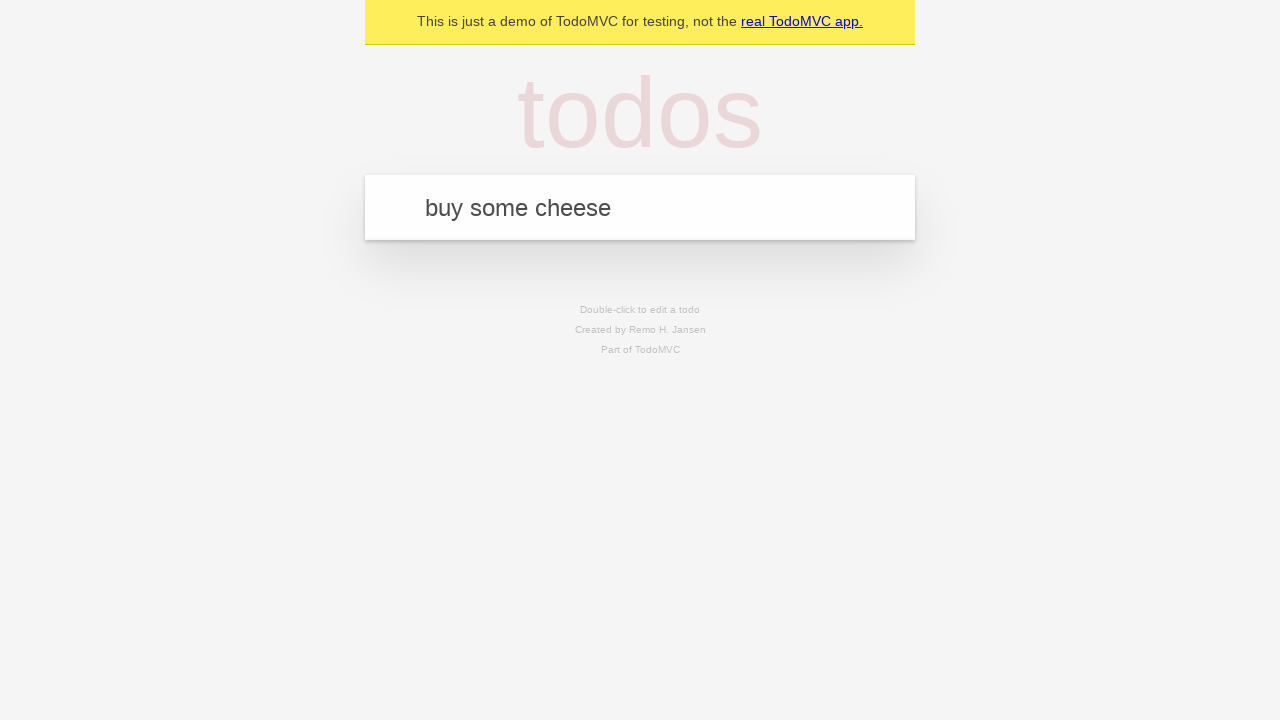

Pressed Enter to add first todo item on internal:attr=[placeholder="What needs to be done?"i]
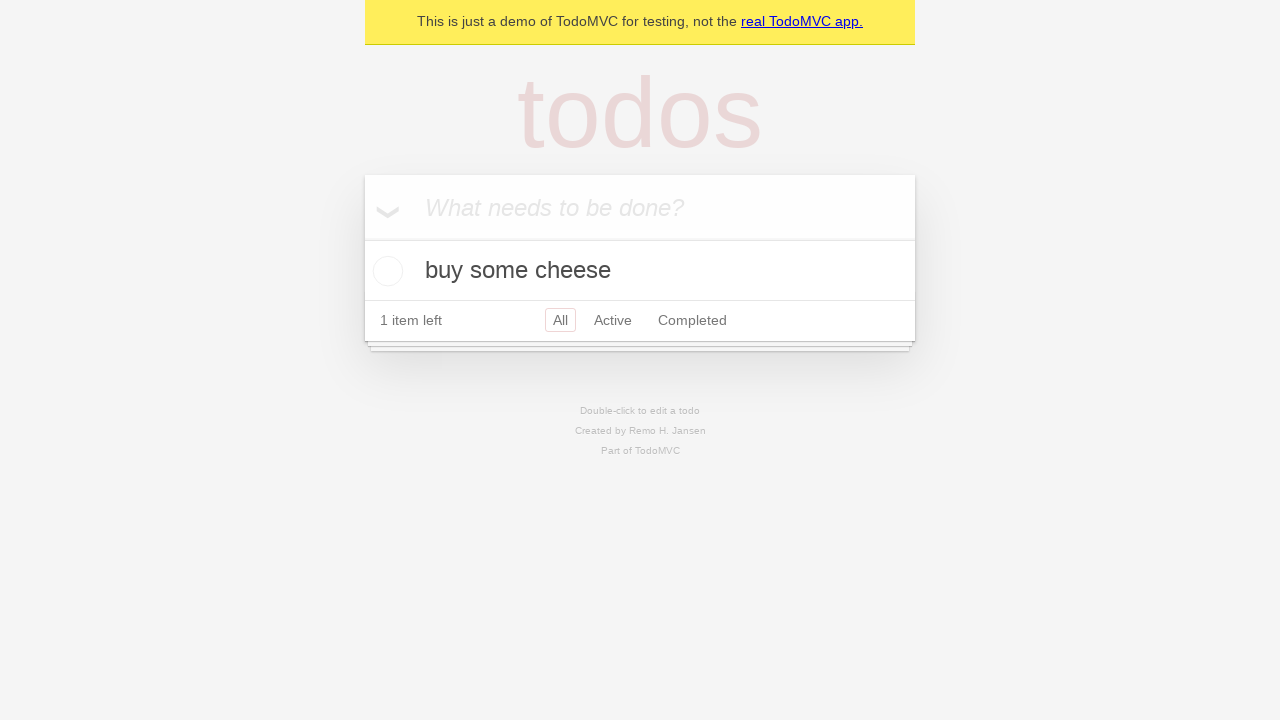

Filled todo input with 'feed the cat' on internal:attr=[placeholder="What needs to be done?"i]
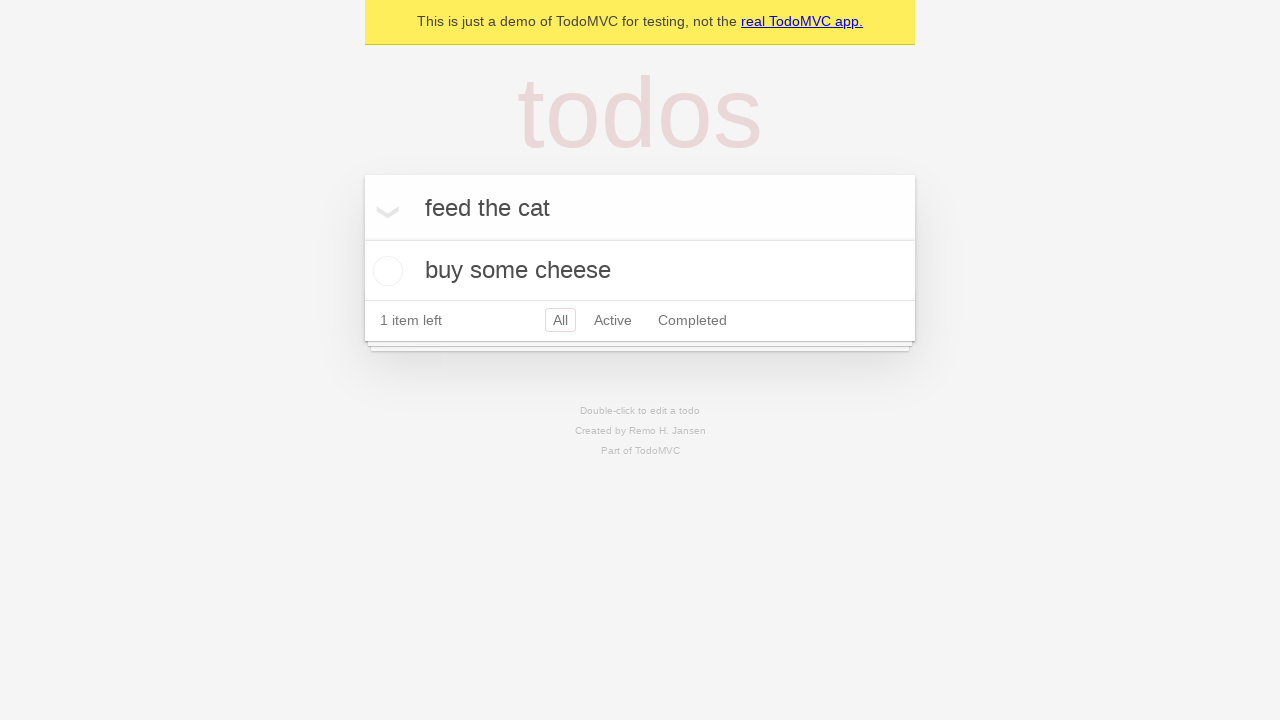

Pressed Enter to add second todo item on internal:attr=[placeholder="What needs to be done?"i]
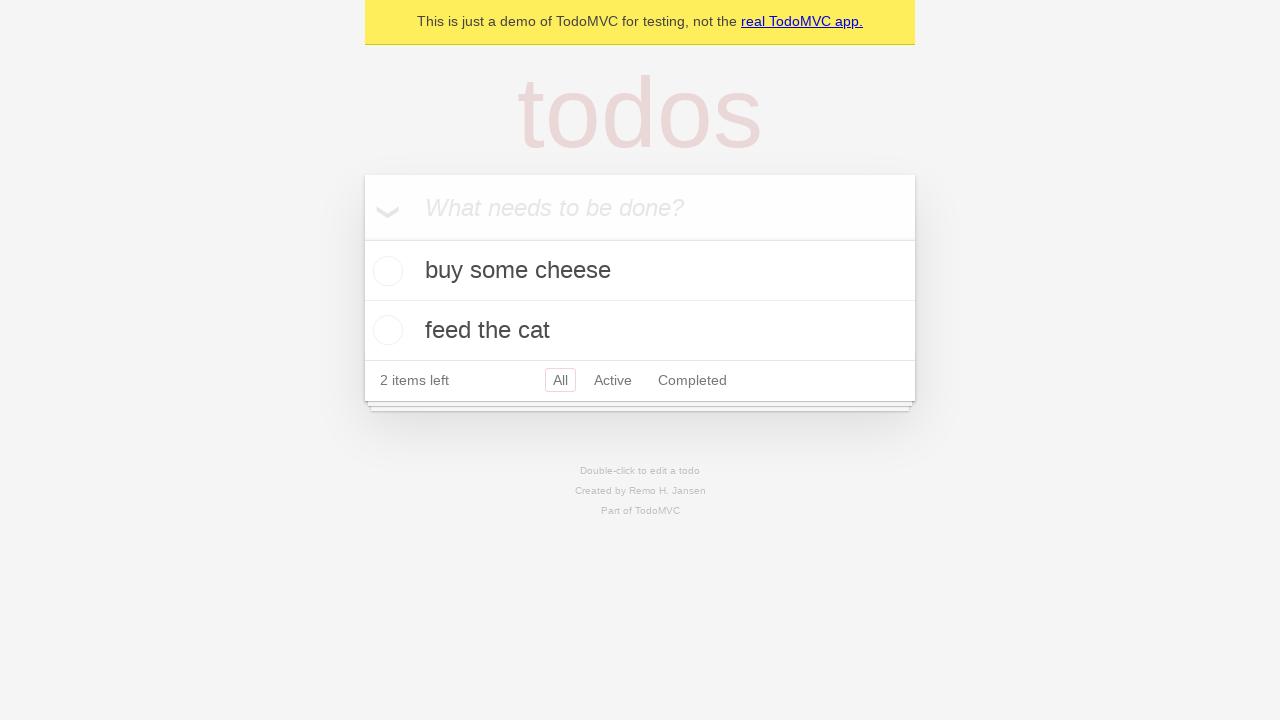

Filled todo input with 'book a doctors appointment' on internal:attr=[placeholder="What needs to be done?"i]
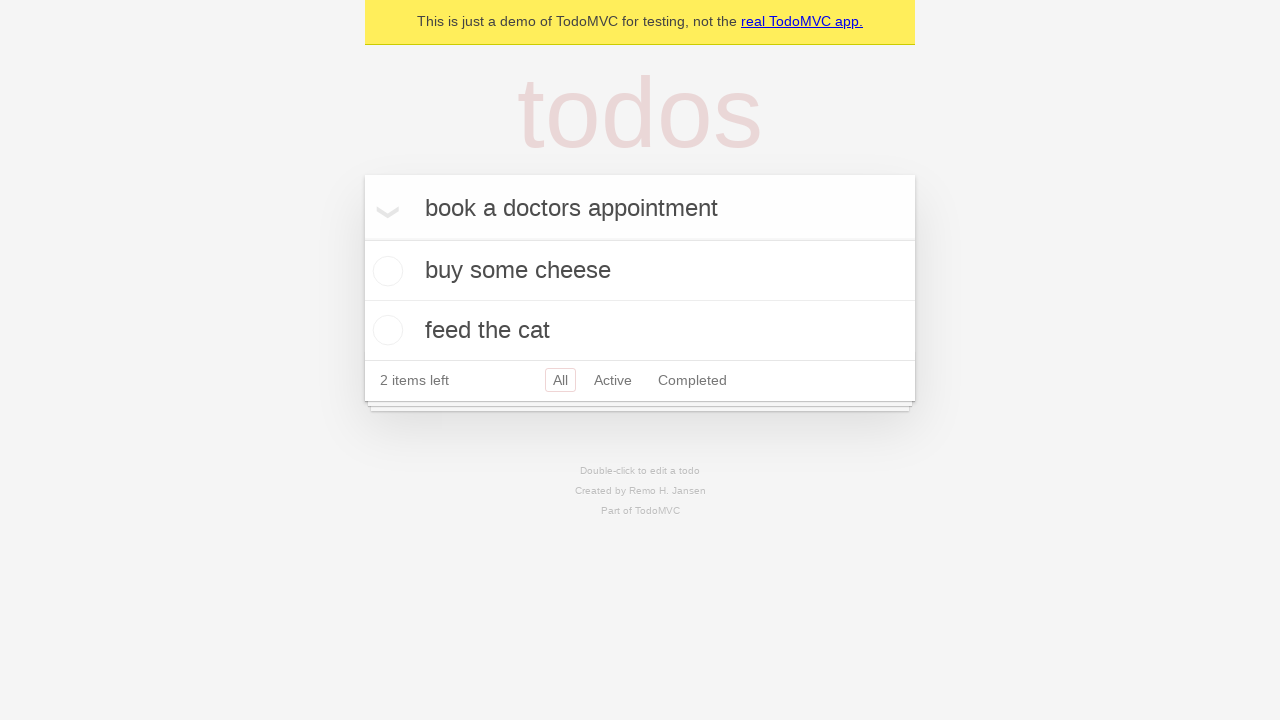

Pressed Enter to add third todo item on internal:attr=[placeholder="What needs to be done?"i]
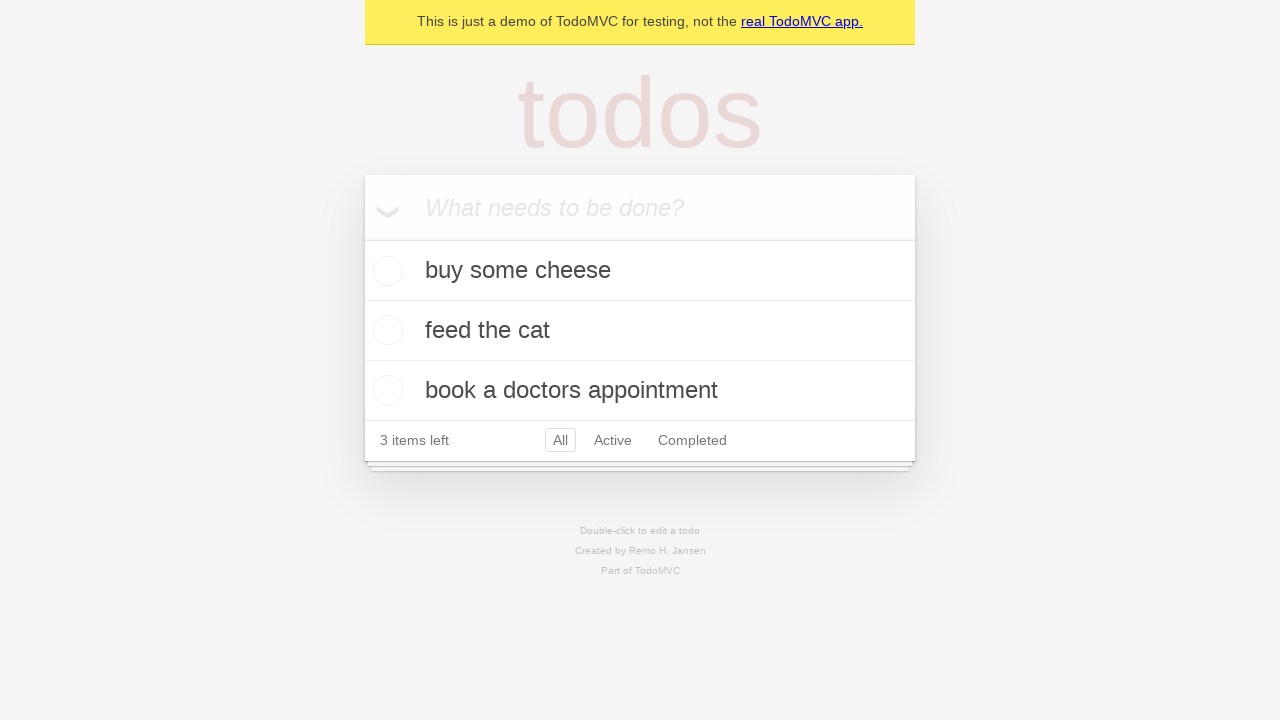

Checked the second todo item (feed the cat) at (385, 330) on .todo-list li .toggle >> nth=1
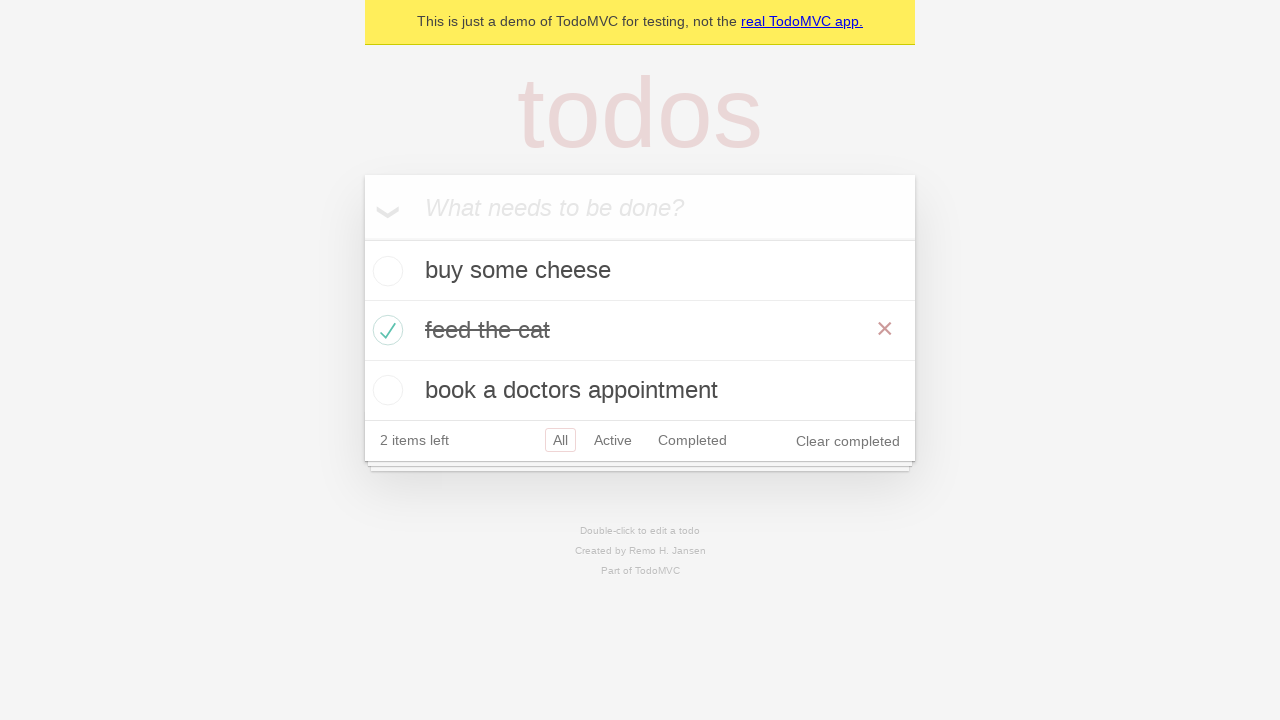

Clicked Active filter link at (613, 440) on internal:role=link[name="Active"i]
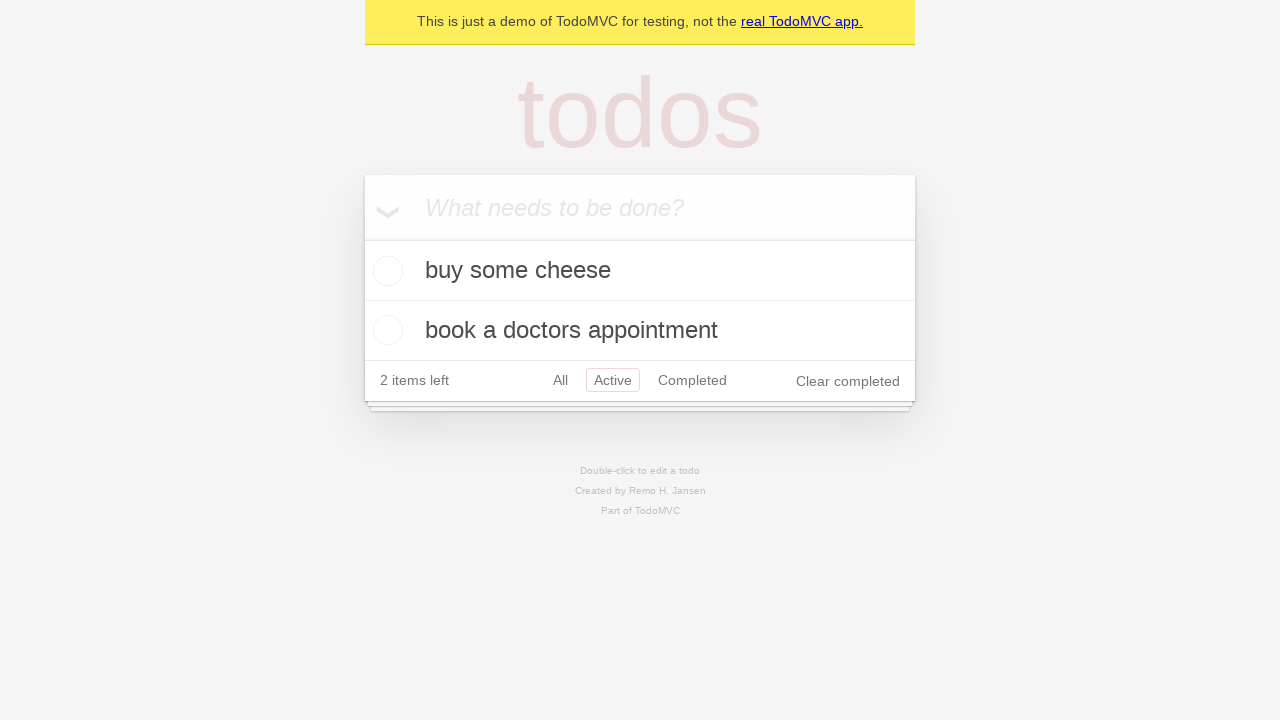

Waited for todo list to display active items
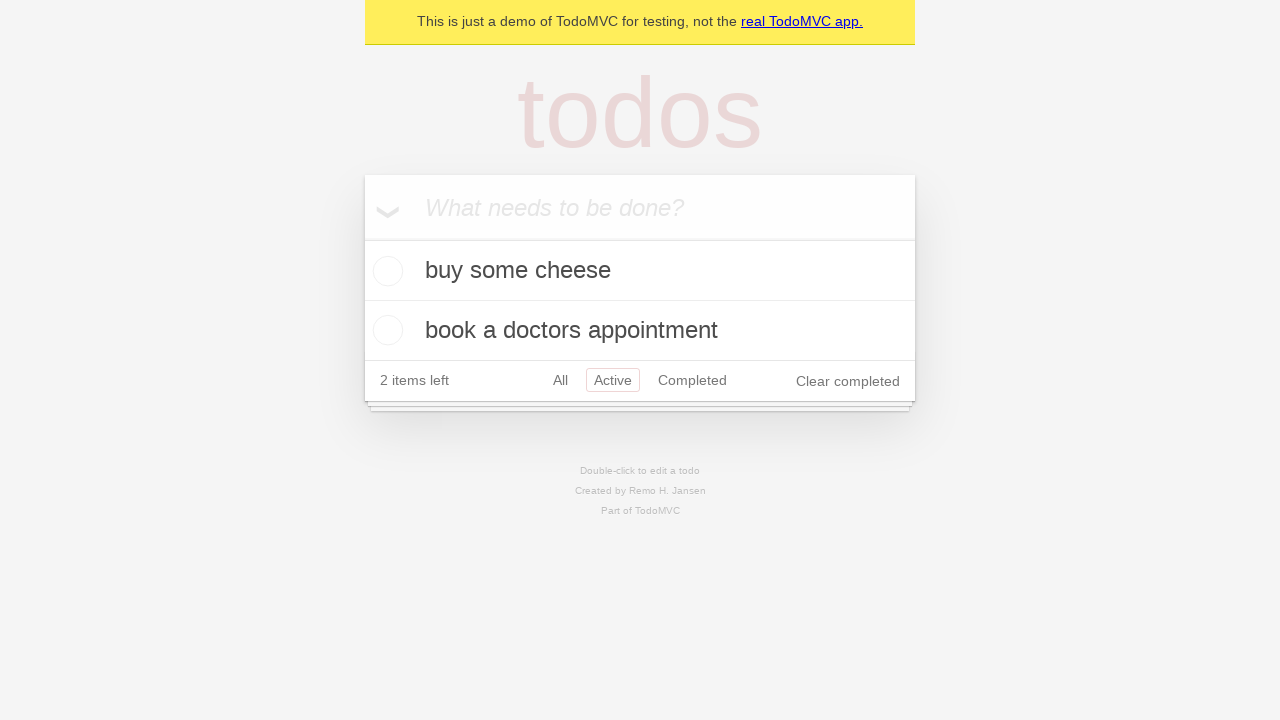

Clicked Completed filter link at (692, 380) on internal:role=link[name="Completed"i]
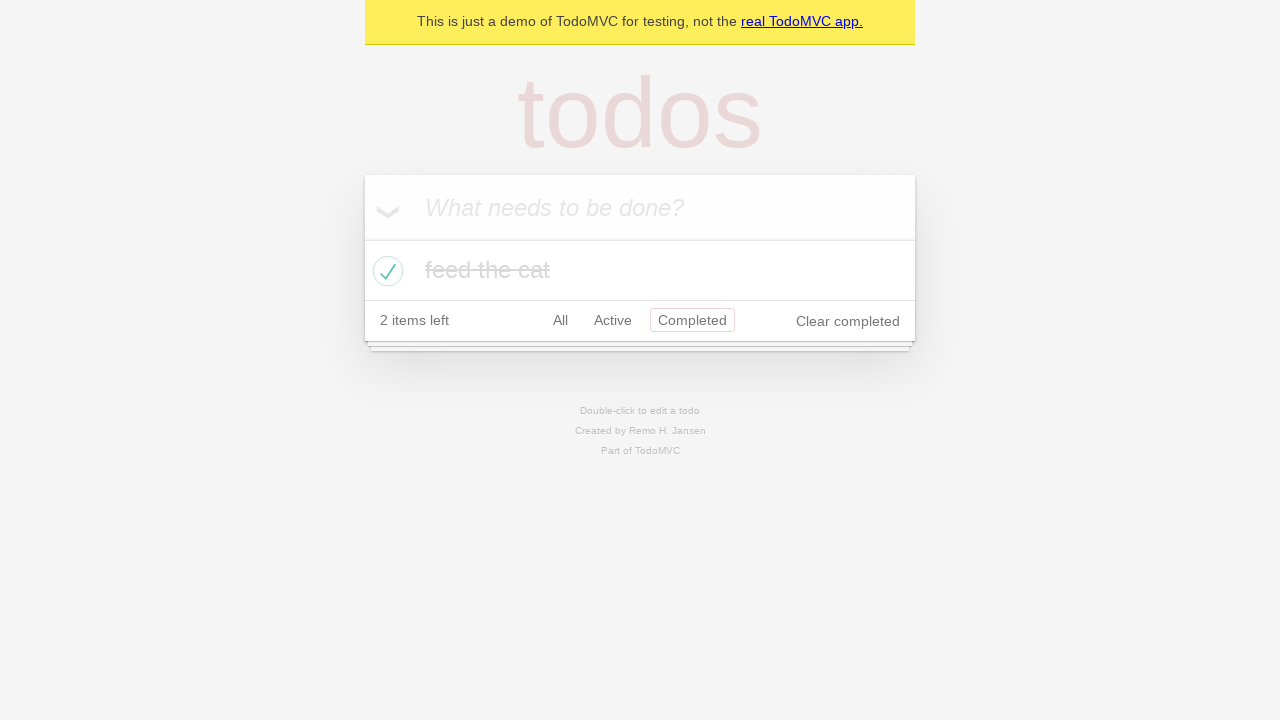

Clicked All filter link at (560, 320) on internal:role=link[name="All"i]
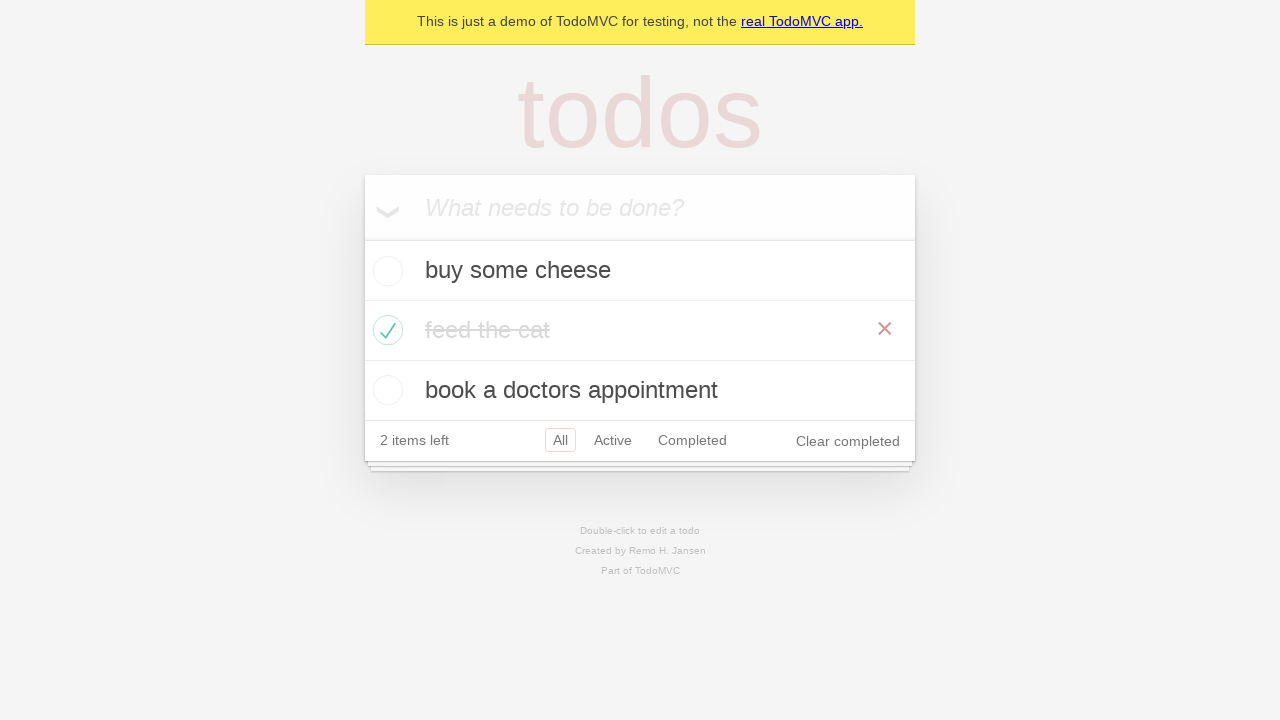

Navigated back using browser back button
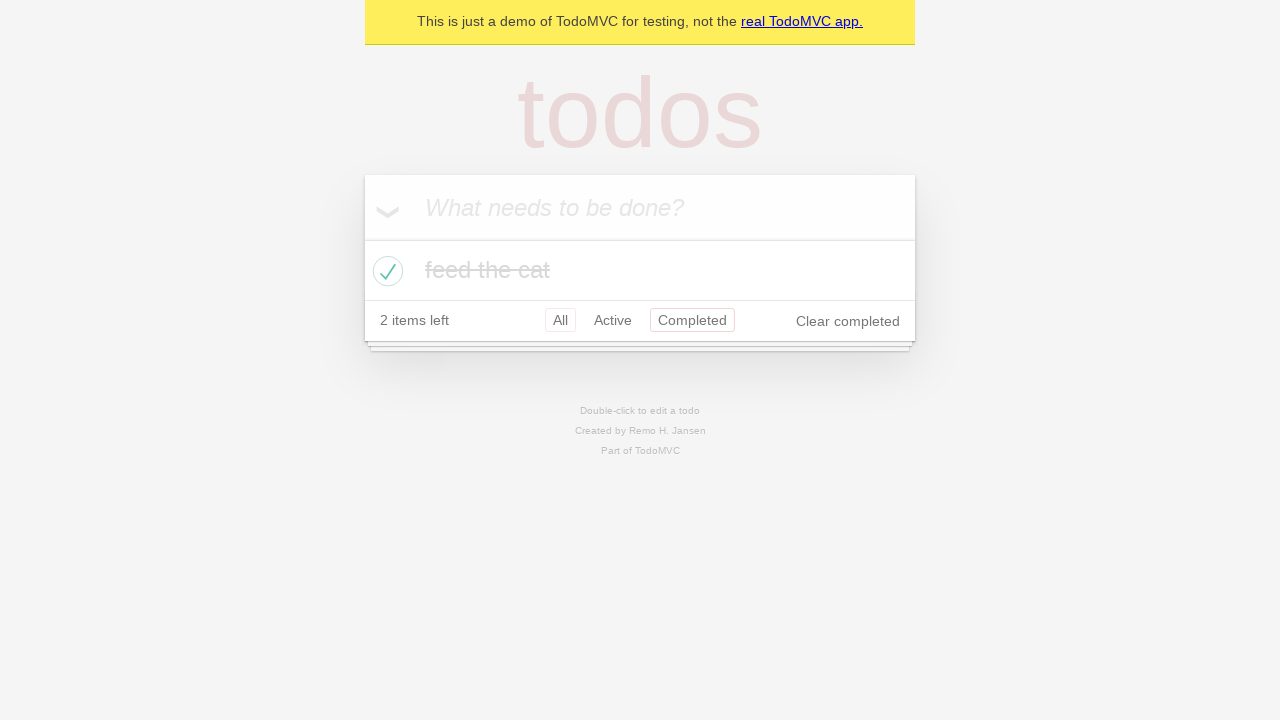

Navigated back again using browser back button
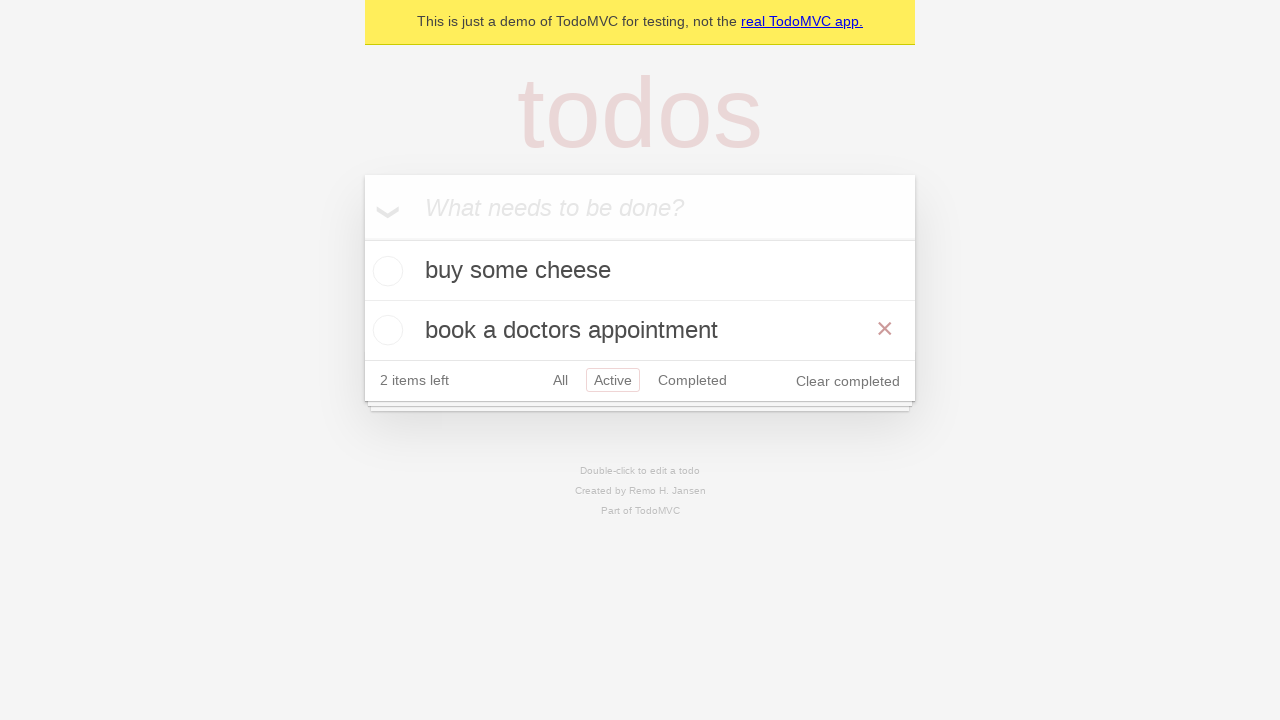

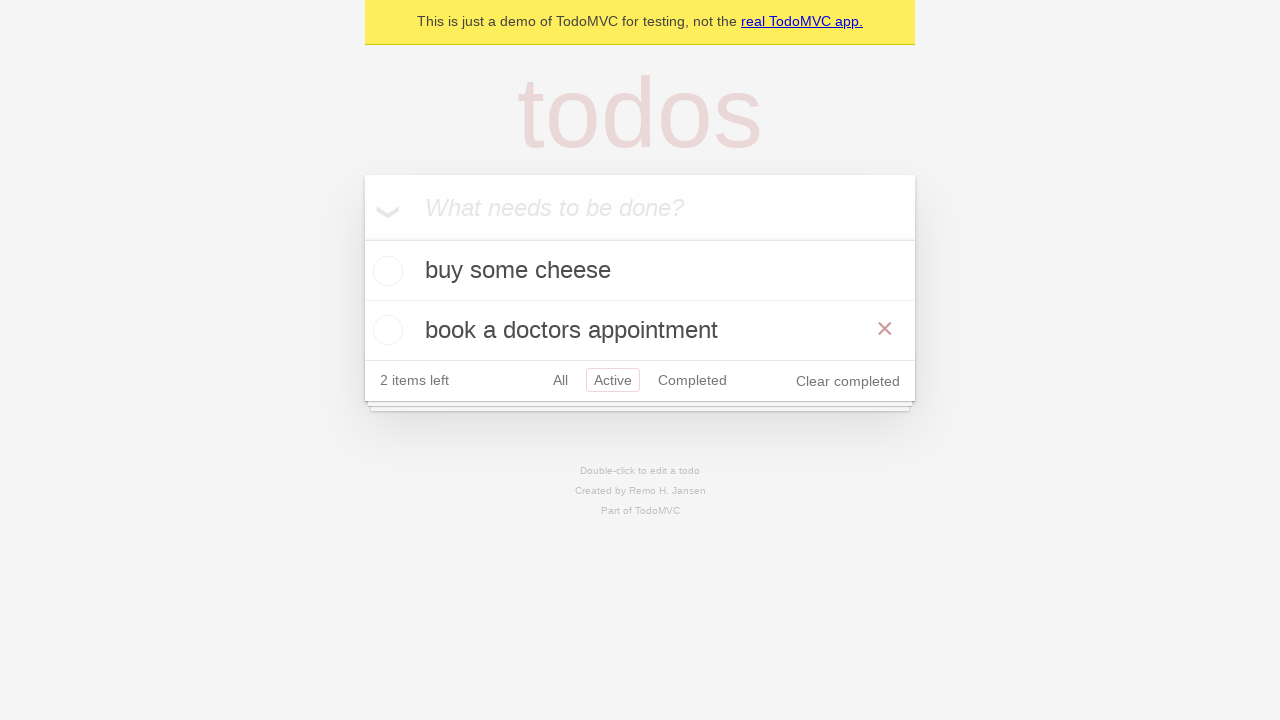